Navigates to GitHub community discussions page for the Models category and verifies that discussion items load successfully on the page.

Starting URL: https://github.com/orgs/community/discussions/categories/models

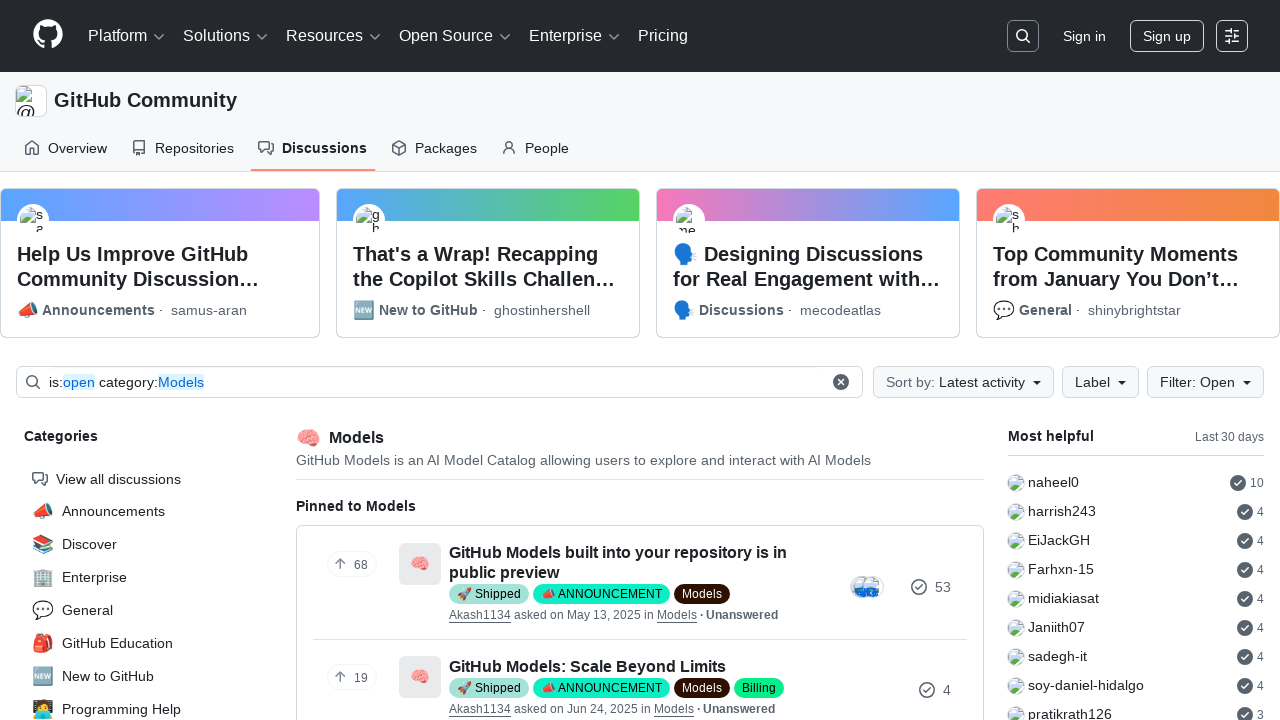

Waited for GitHub discussions list to load
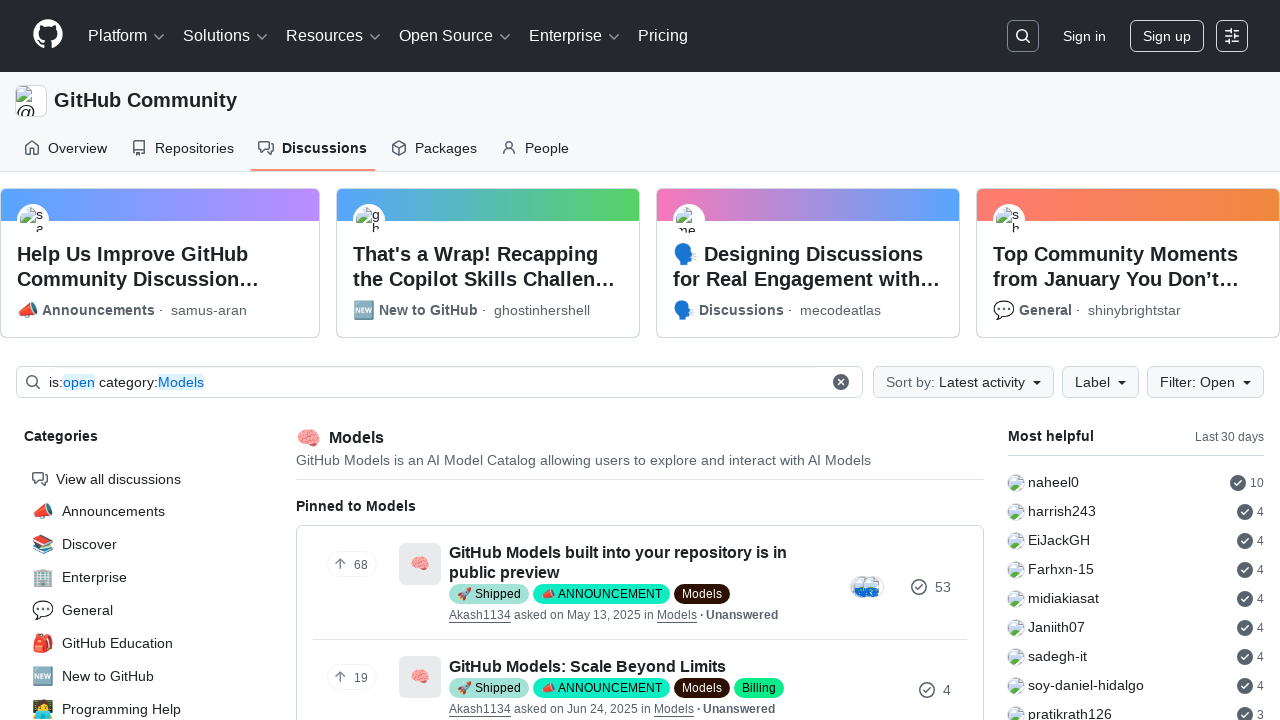

Verified discussion title links are present
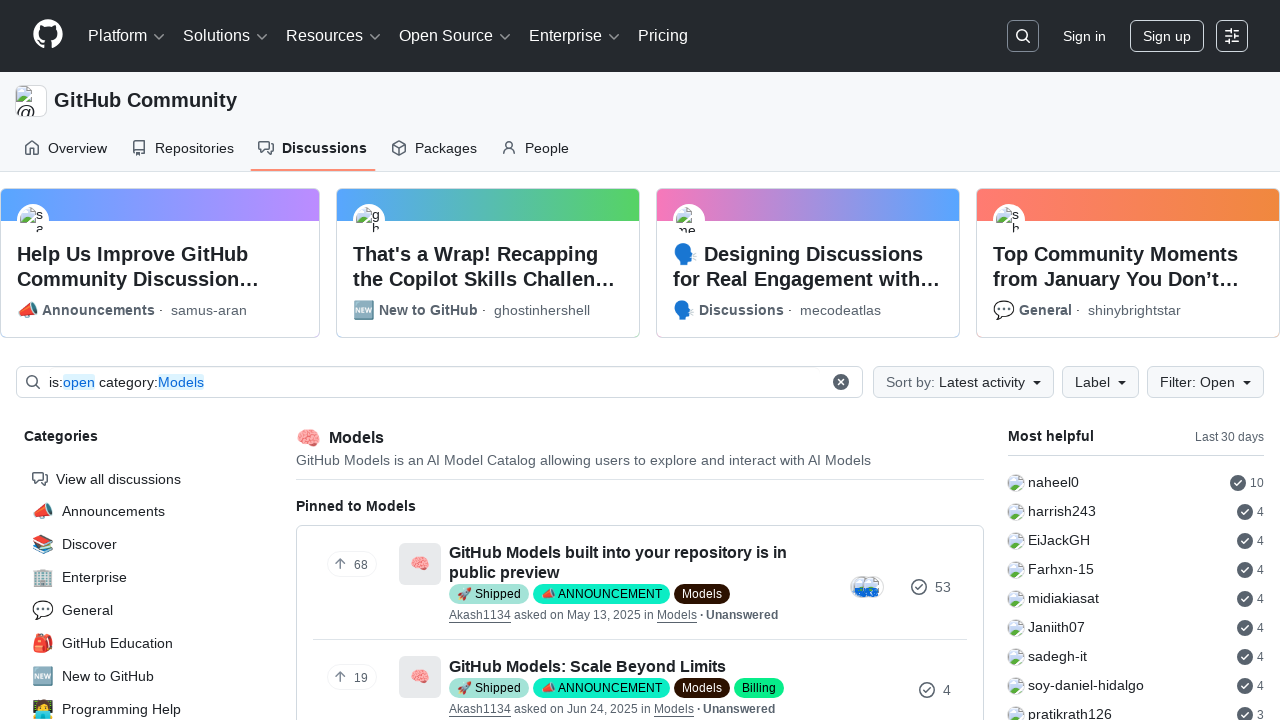

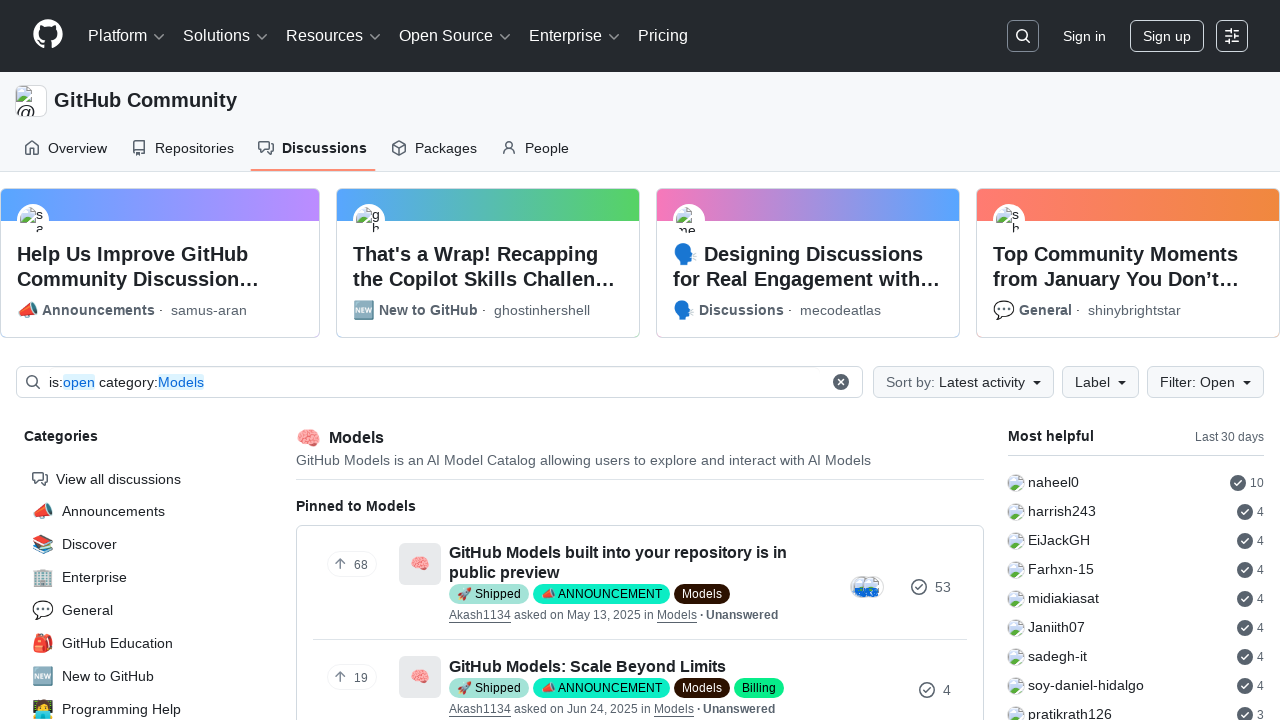